Navigates to a test page and clicks the JavaScript exception button to trigger an error

Starting URL: https://www.selenium.dev/selenium/web/bidi/logEntryAdded.html

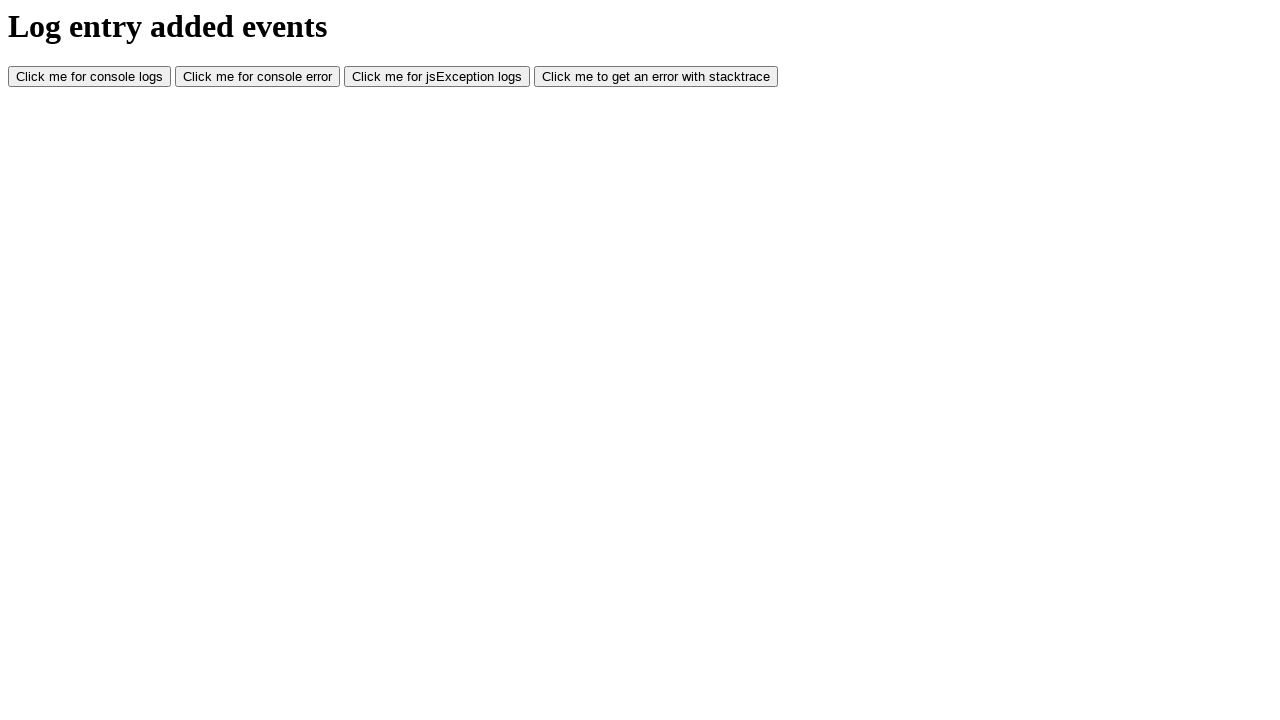

Navigated to test page for listening to logs with multiple consumers
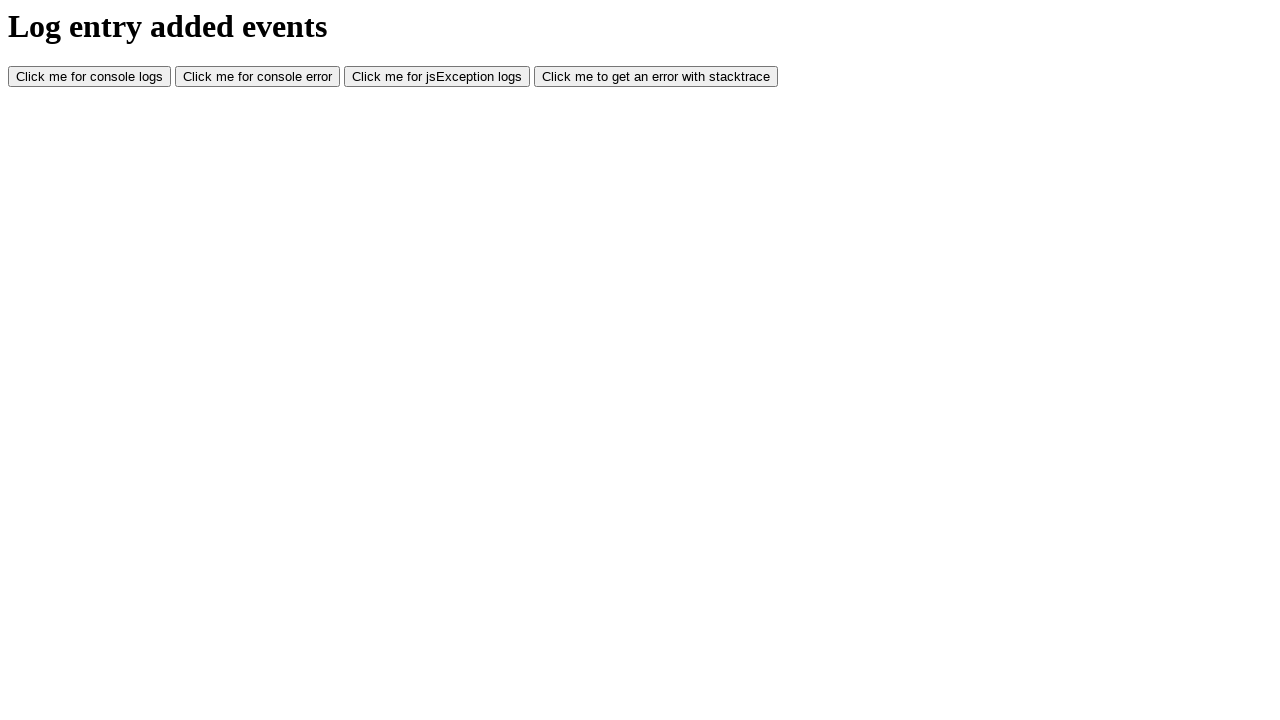

Clicked JavaScript exception button to trigger an error at (437, 77) on #jsException
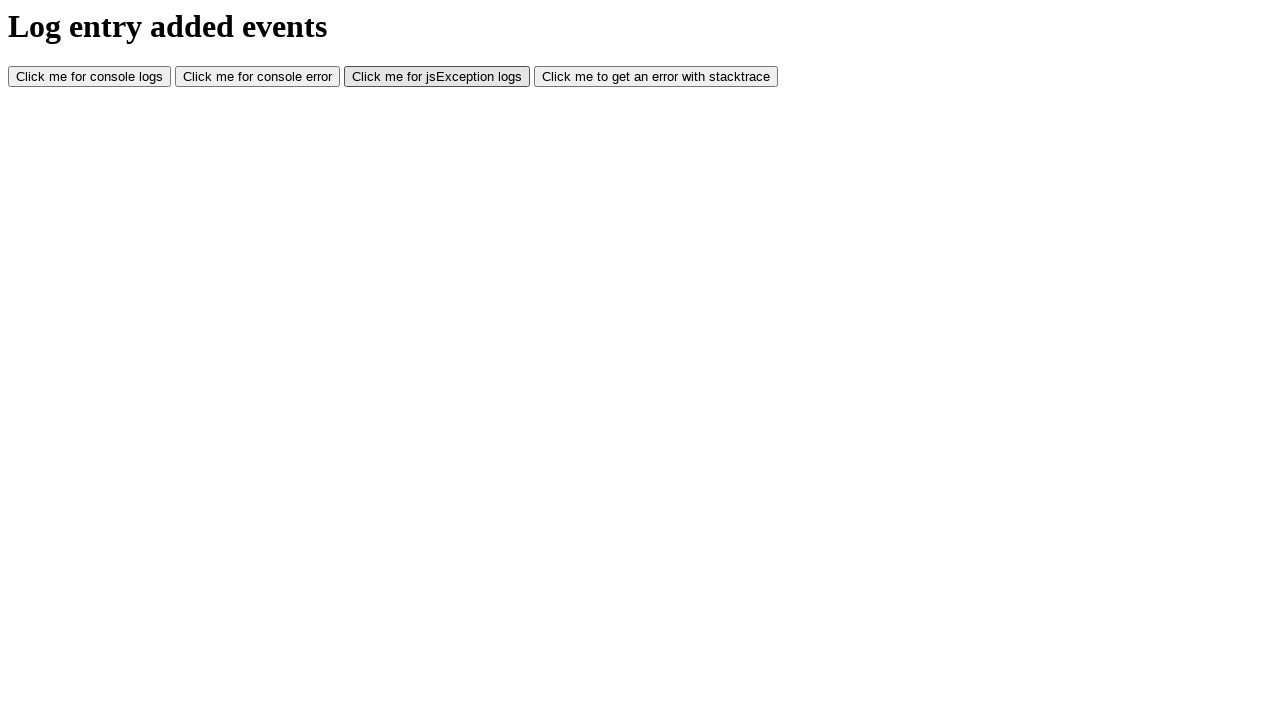

Waited 500ms for JavaScript error to be processed
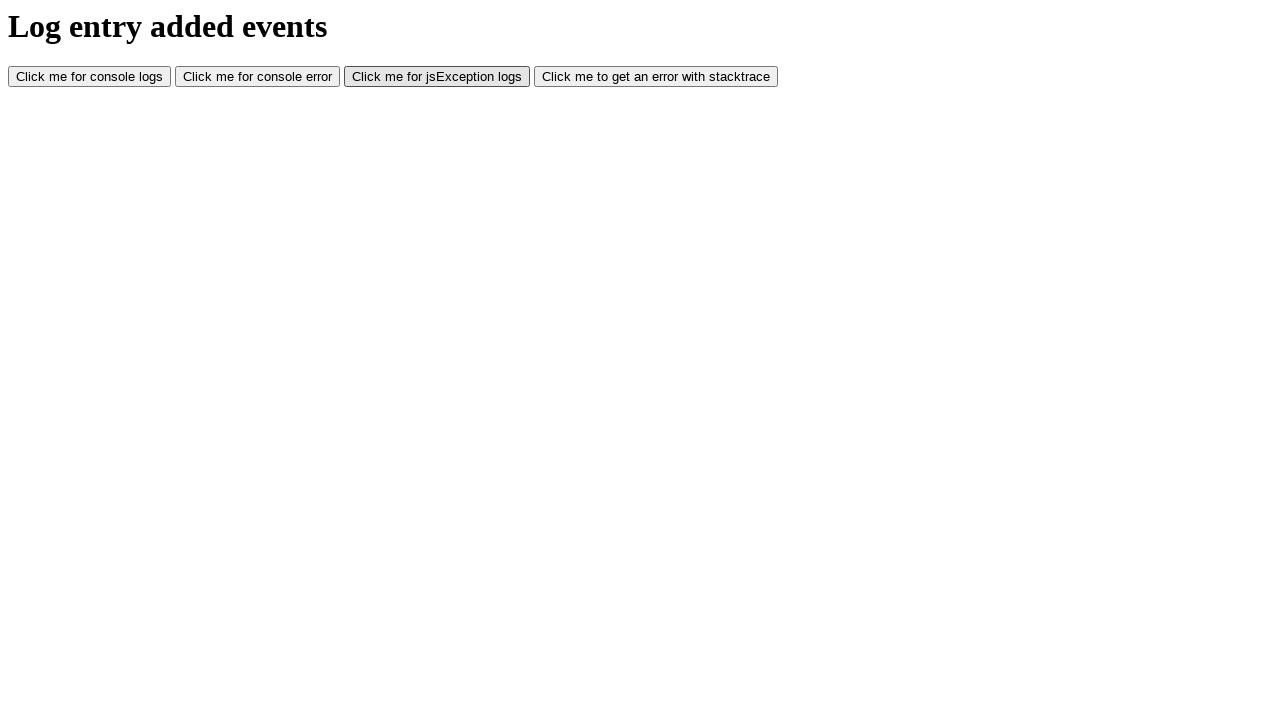

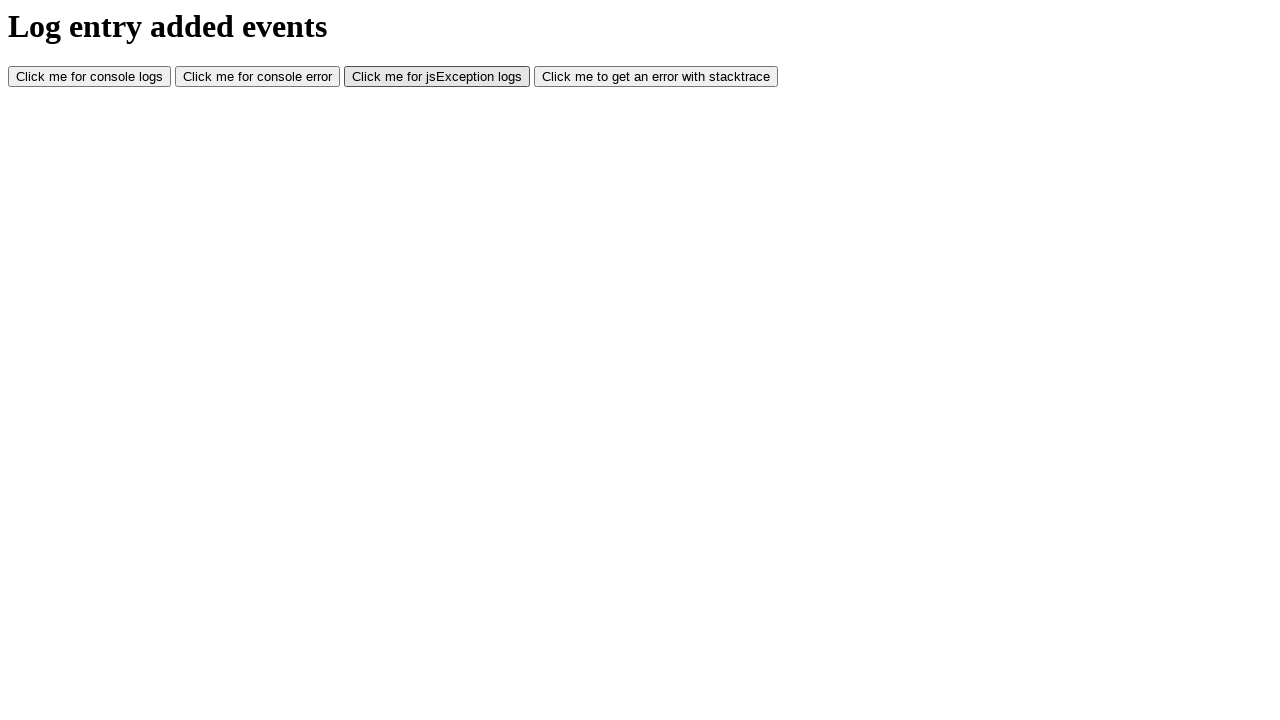